Tests adding specific grocery items to cart by iterating through products on a practice e-commerce site and clicking the "Add to cart" button for Brocolli, Cucumber, and Beetroot.

Starting URL: https://rahulshettyacademy.com/seleniumPractise/

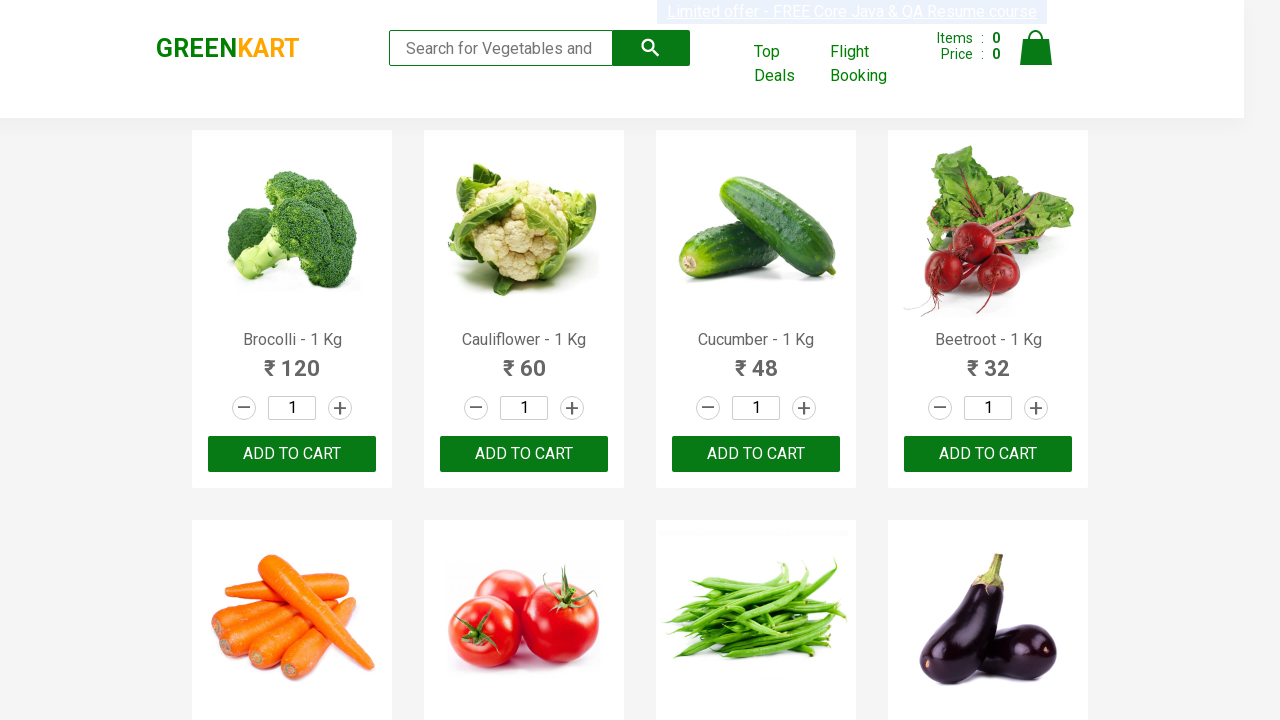

Navigated to practice e-commerce site
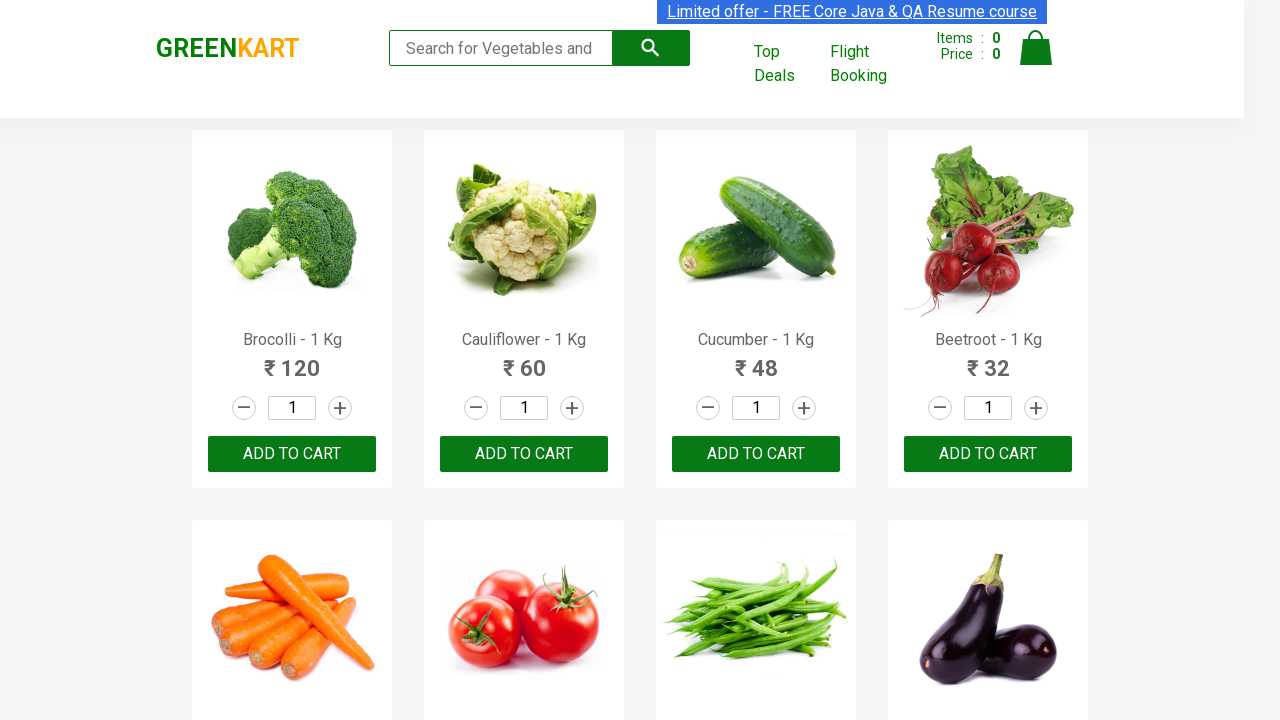

Waited for product add-to-cart buttons to load
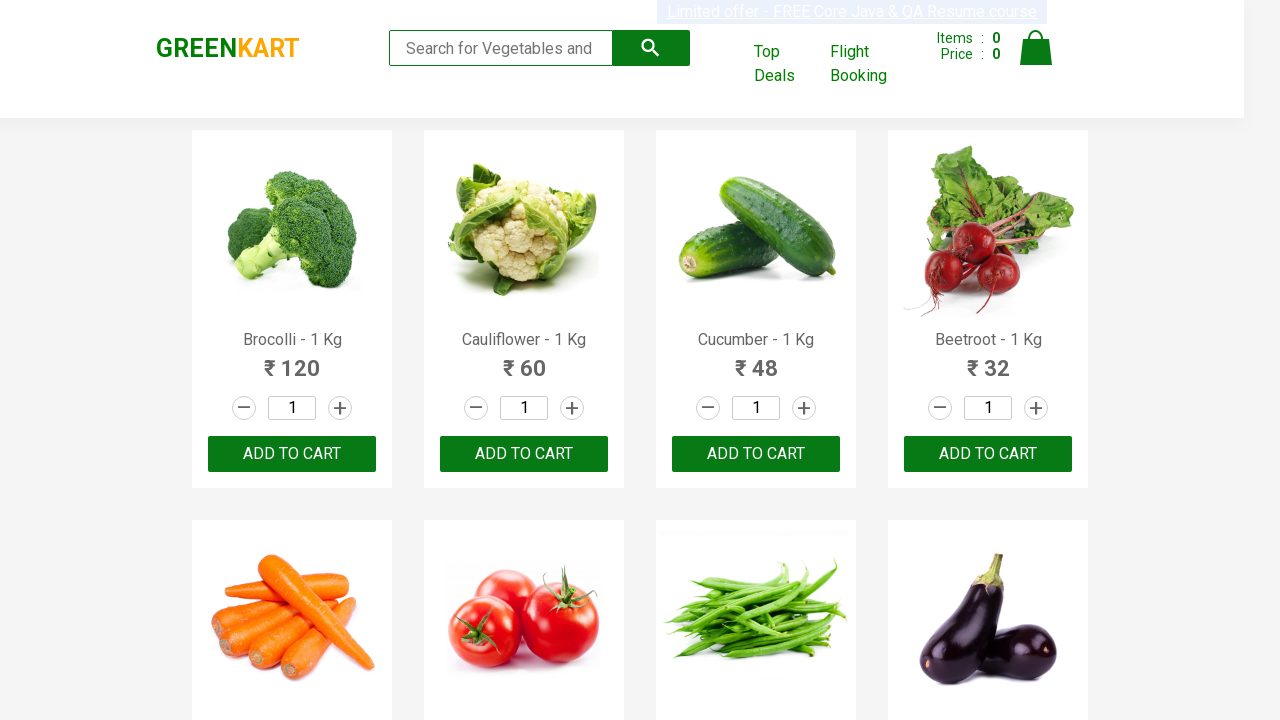

Found 30 products on the page
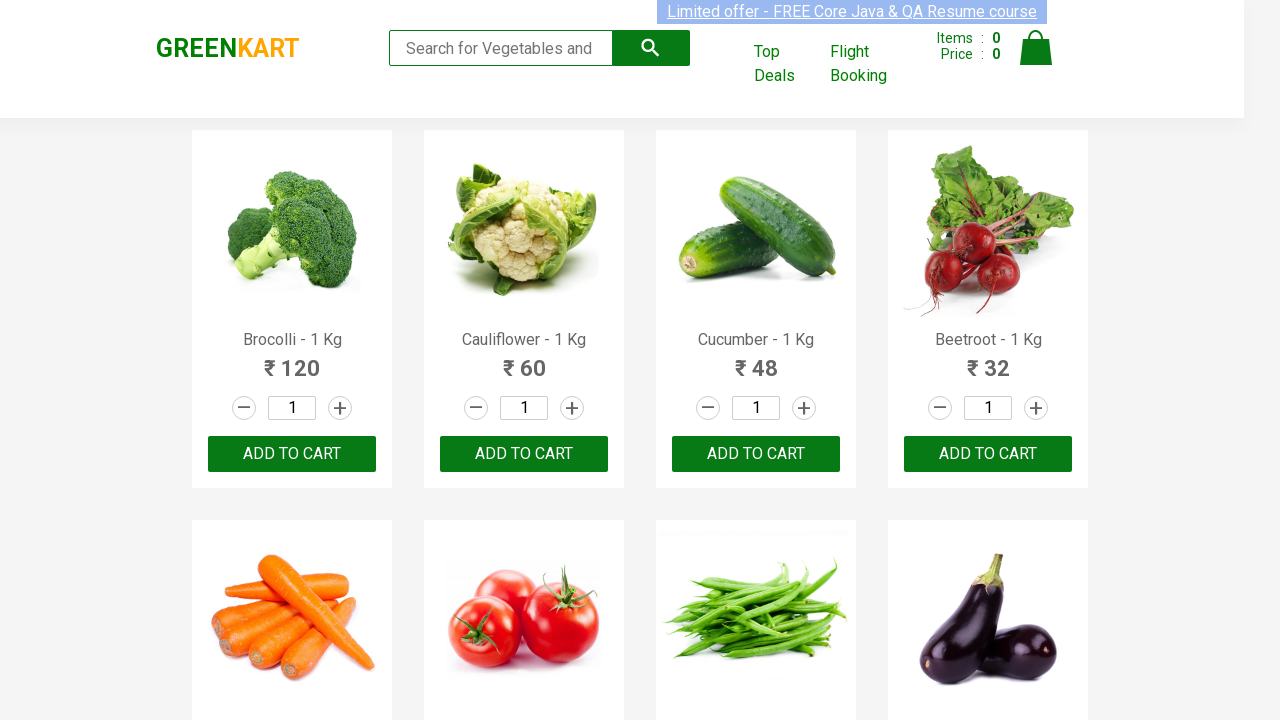

Clicked 'Add to cart' button for Brocolli at (292, 454) on xpath=//div[@class='product-action']/button >> nth=0
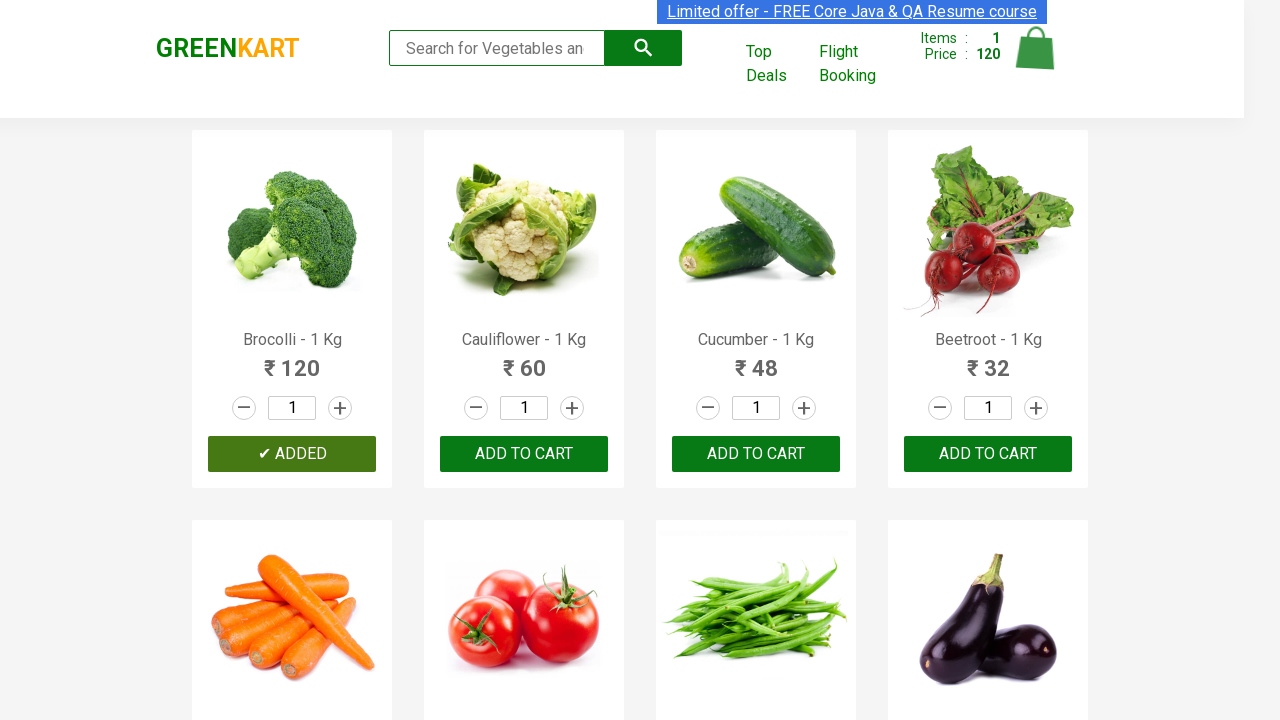

Clicked 'Add to cart' button for Cucumber at (756, 454) on xpath=//div[@class='product-action']/button >> nth=2
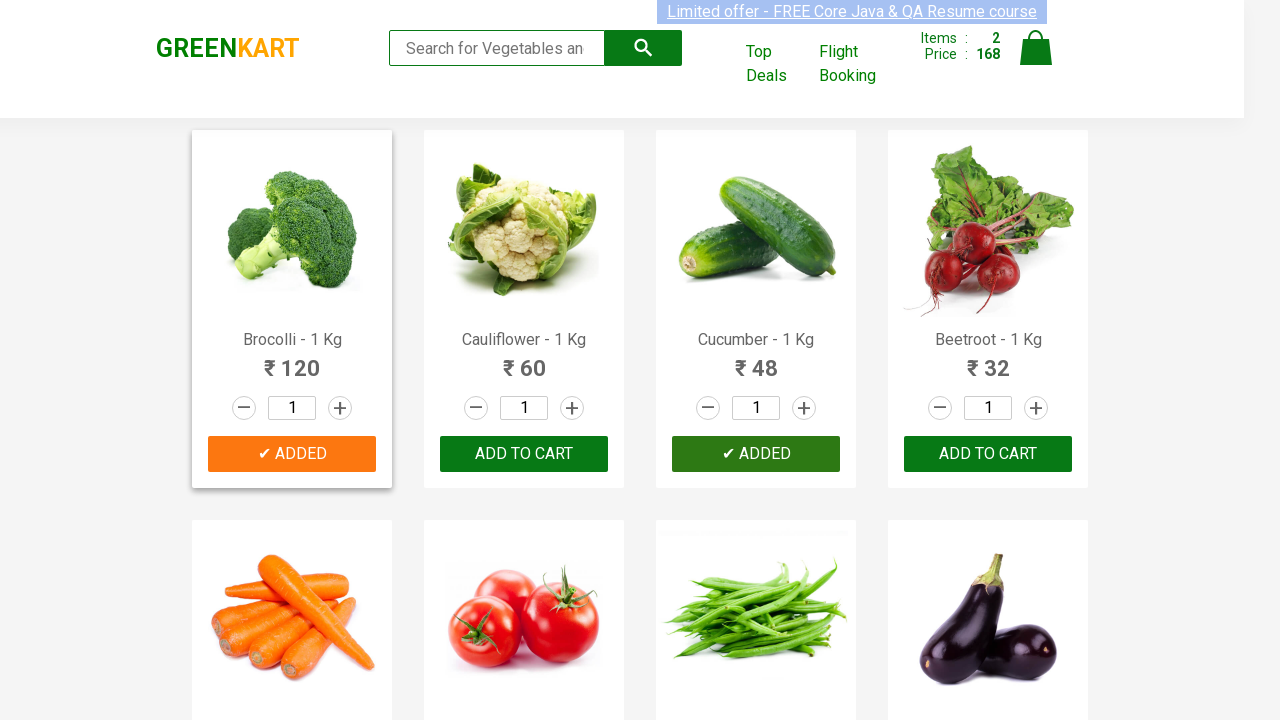

Clicked 'Add to cart' button for Beetroot at (988, 454) on xpath=//div[@class='product-action']/button >> nth=3
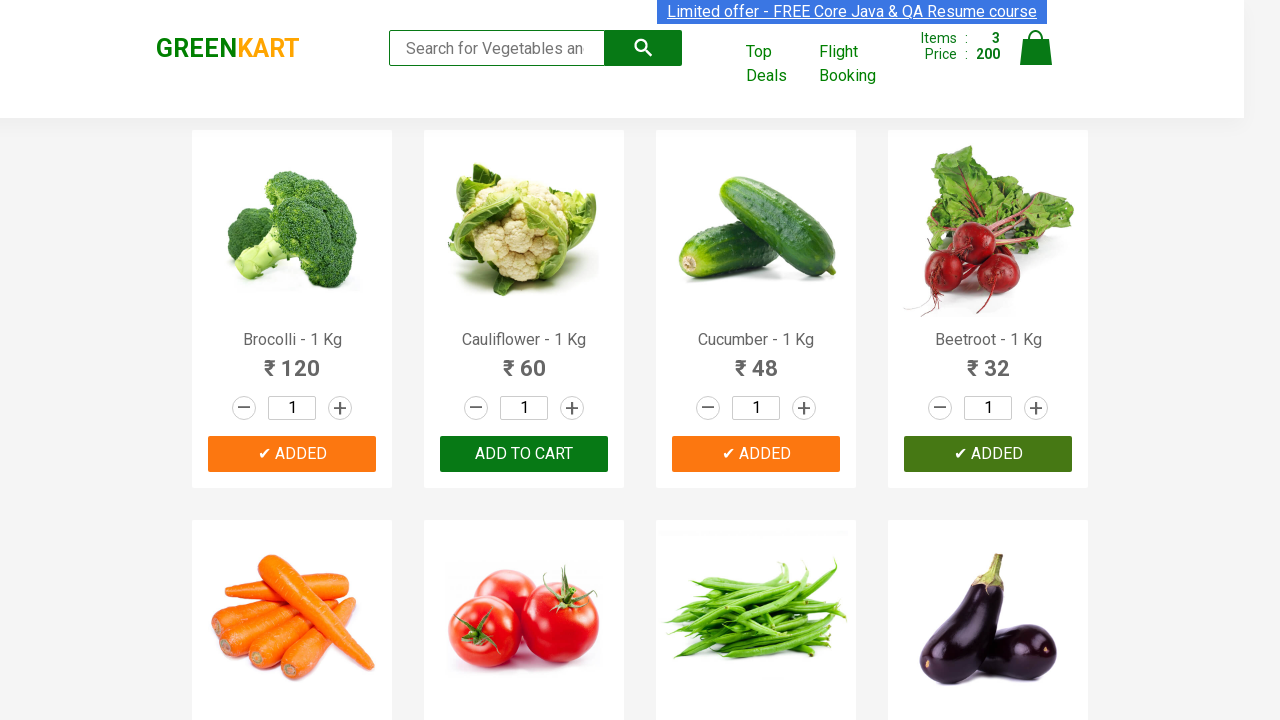

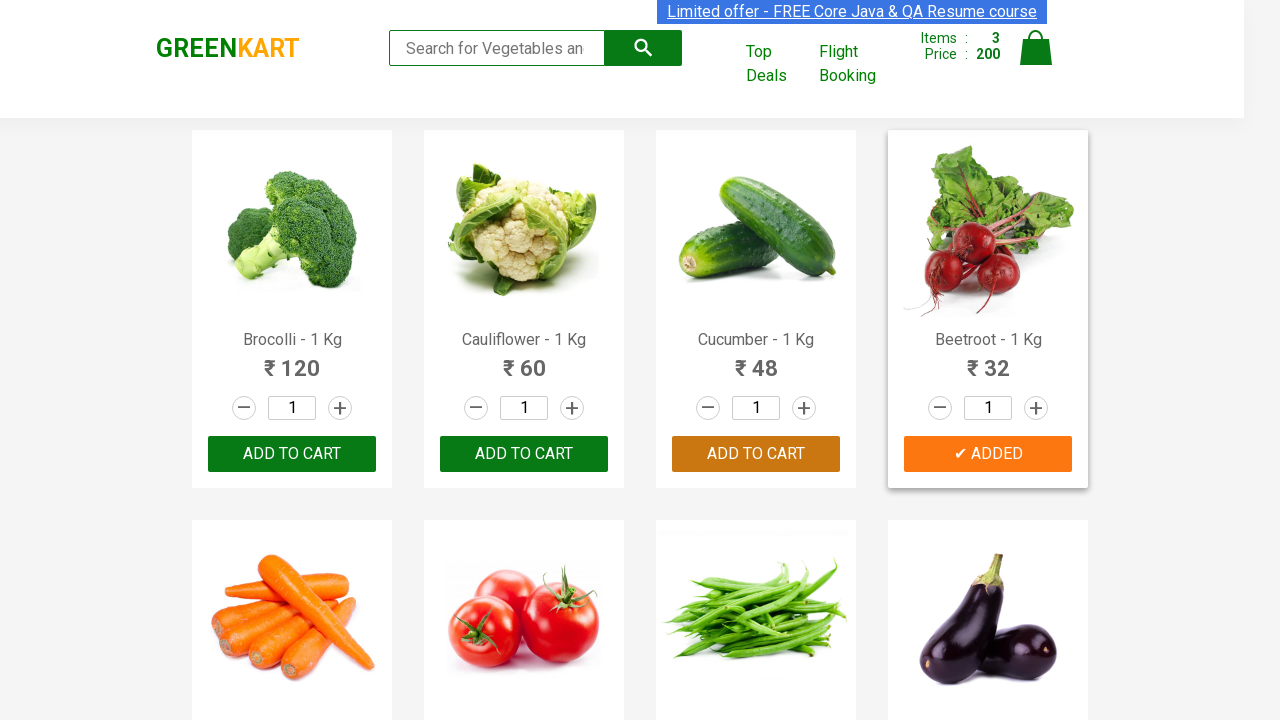